Tests child window handling by clicking a document link that opens a new page, extracting text from the new page, and filling that text into a form field on the original page

Starting URL: https://rahulshettyacademy.com/loginpagePractise/

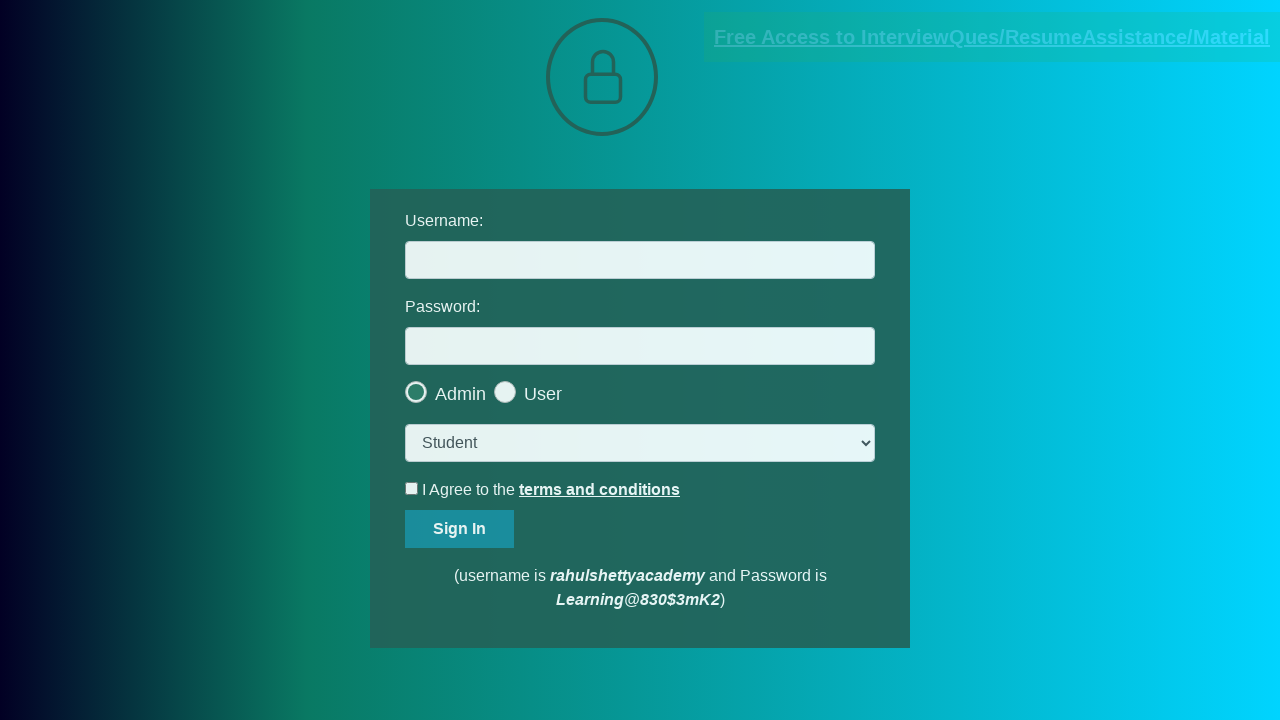

Clicked document link to open new page at (992, 37) on [href*='documents-request']
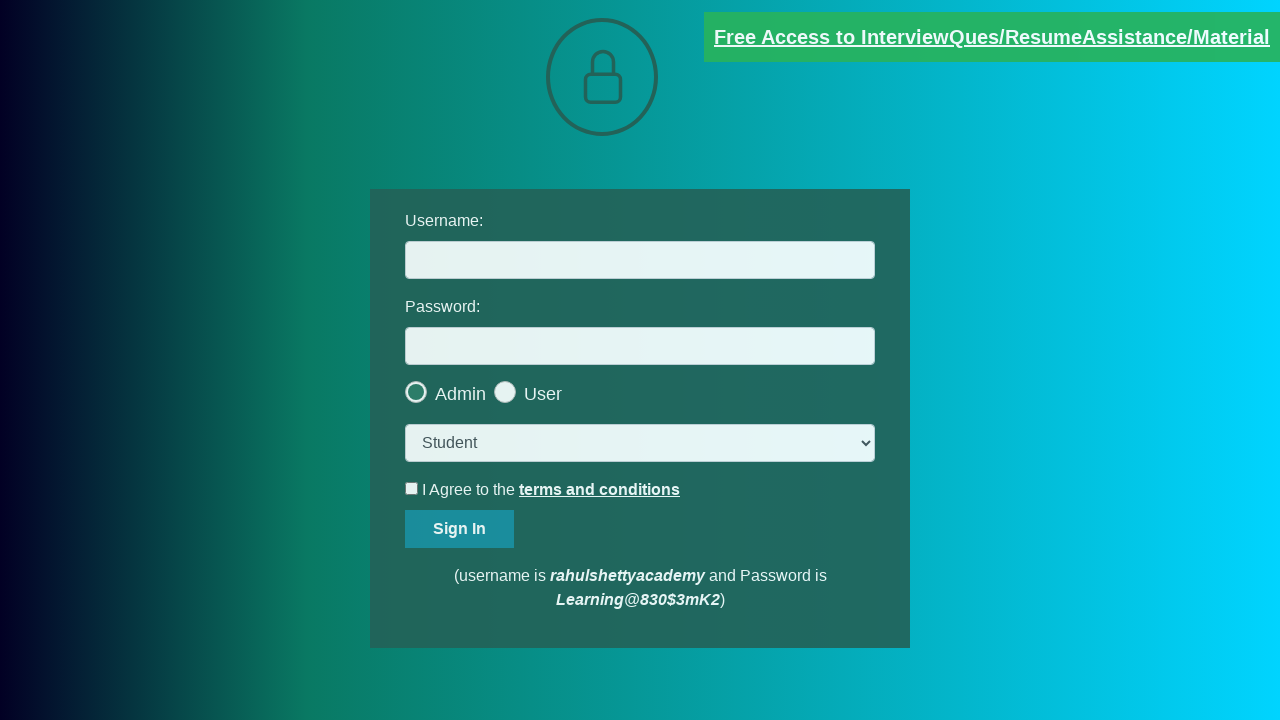

Captured new page object from context
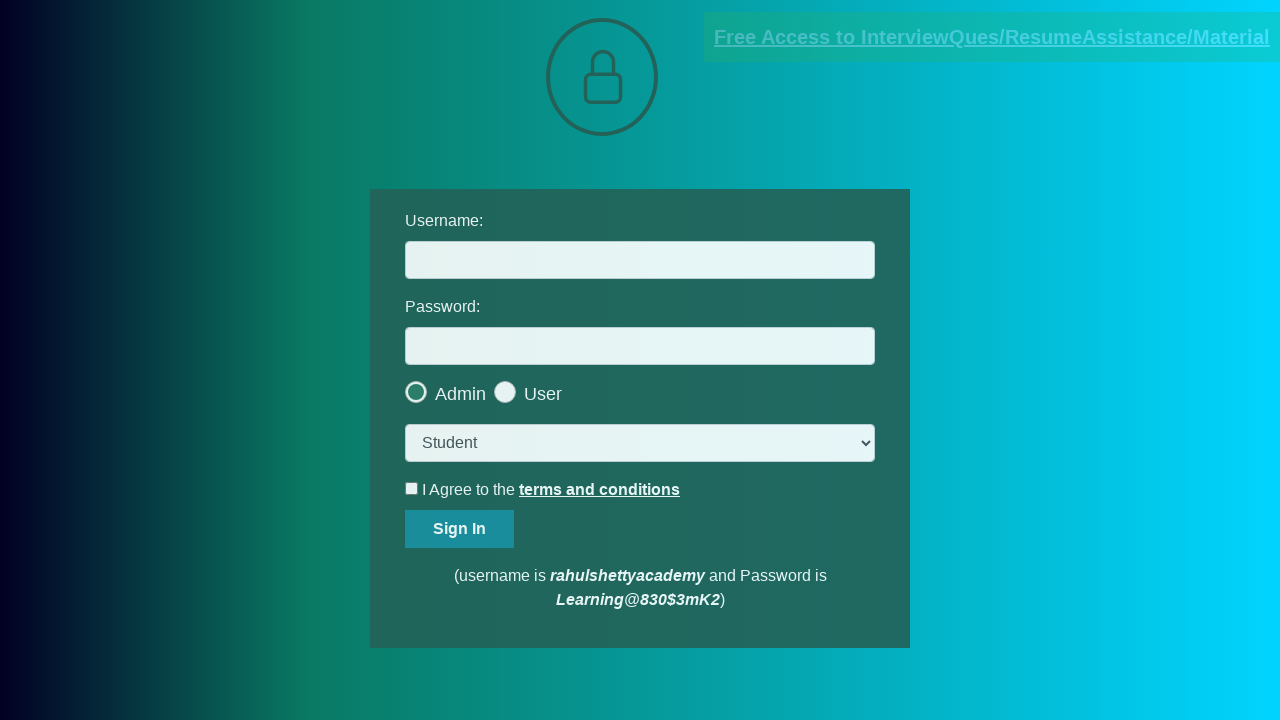

New page loaded completely
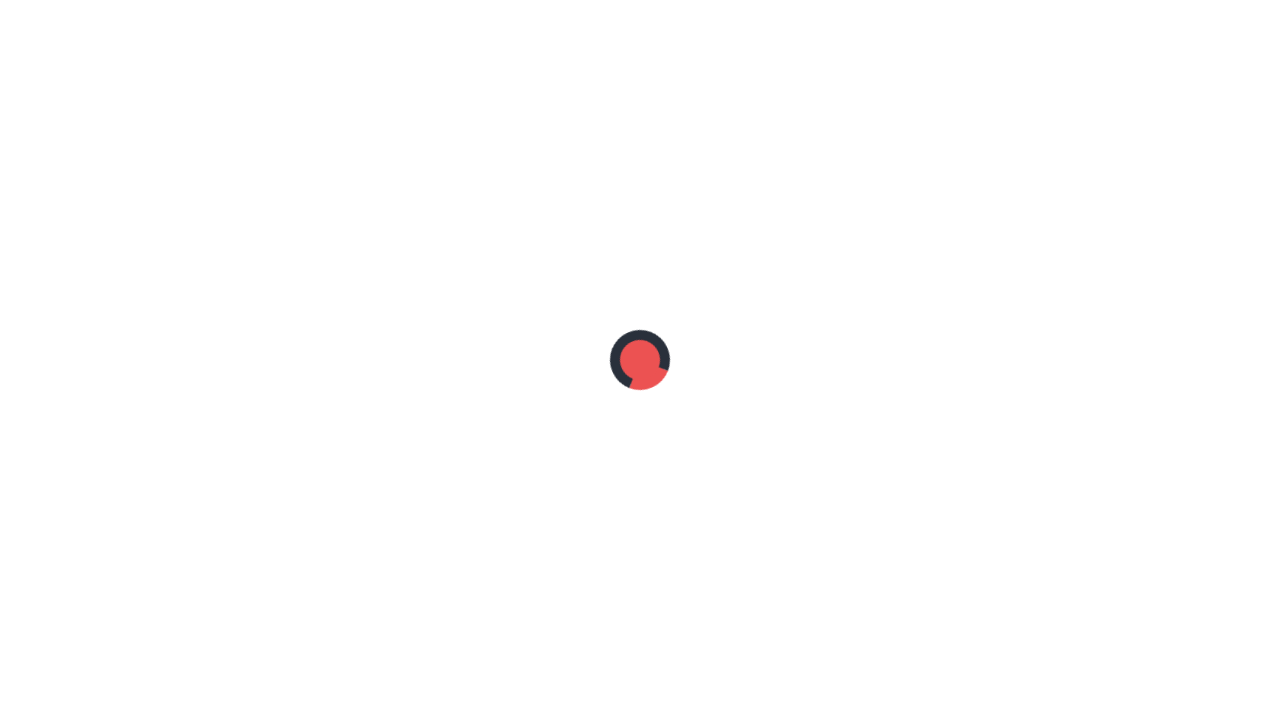

Extracted text content from .red element on new page
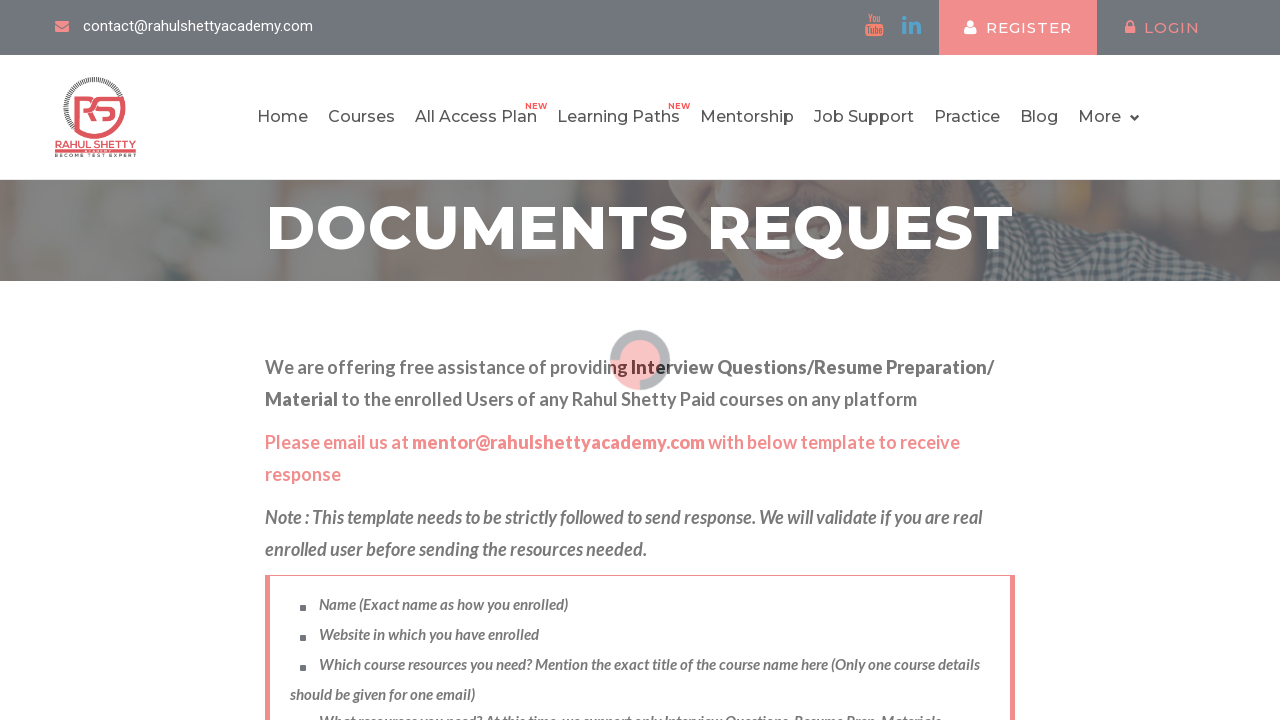

Split text by @ symbol to extract domain
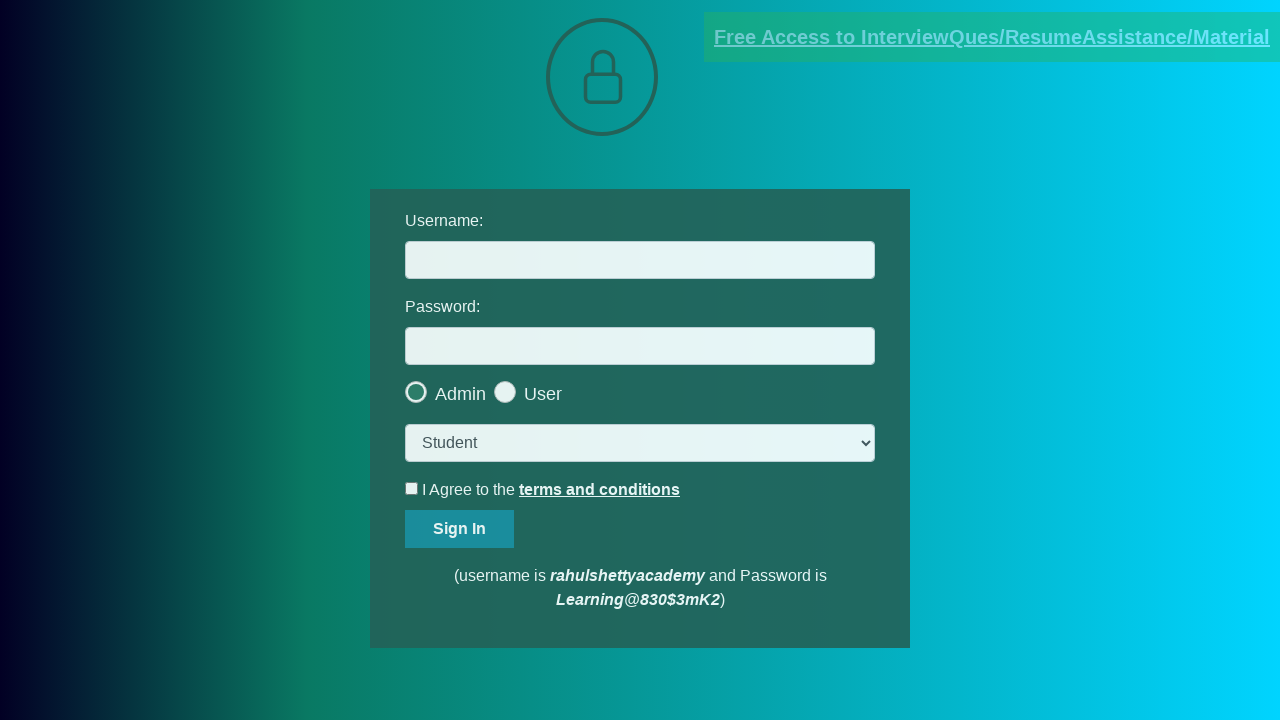

Extracted domain: rahulshettyacademy.com
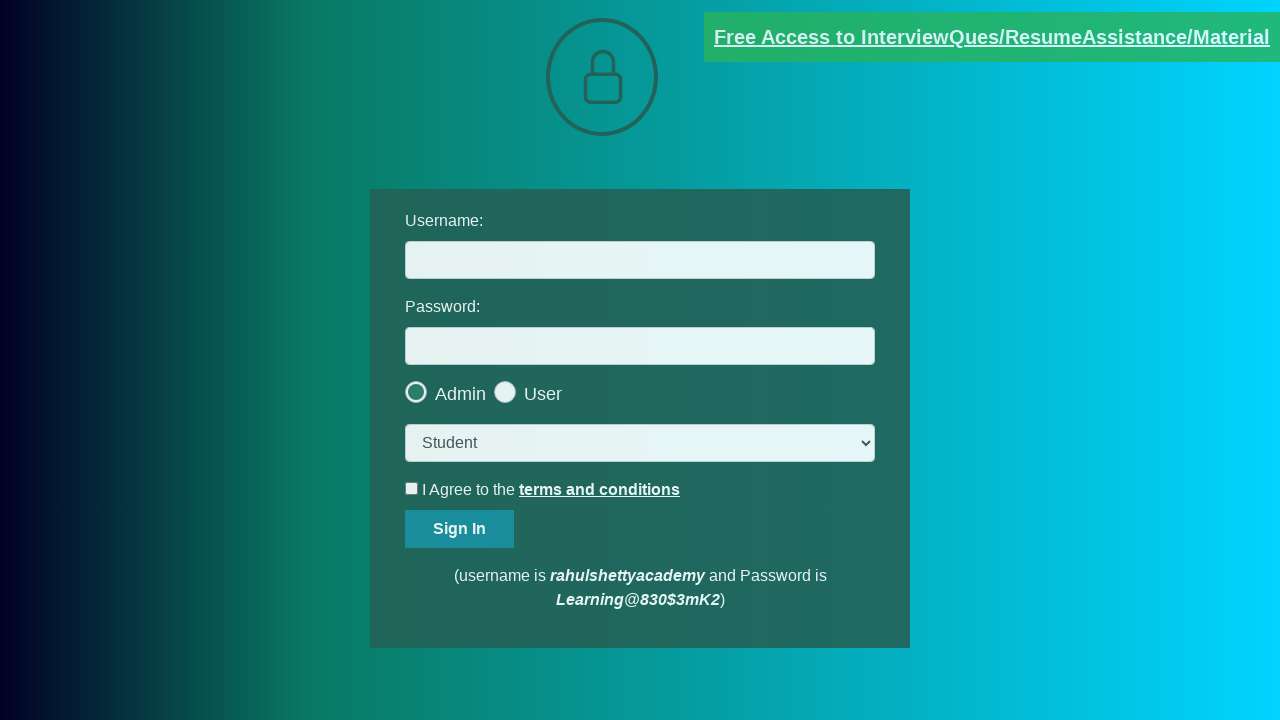

Filled username field with extracted domain: rahulshettyacademy.com on #username
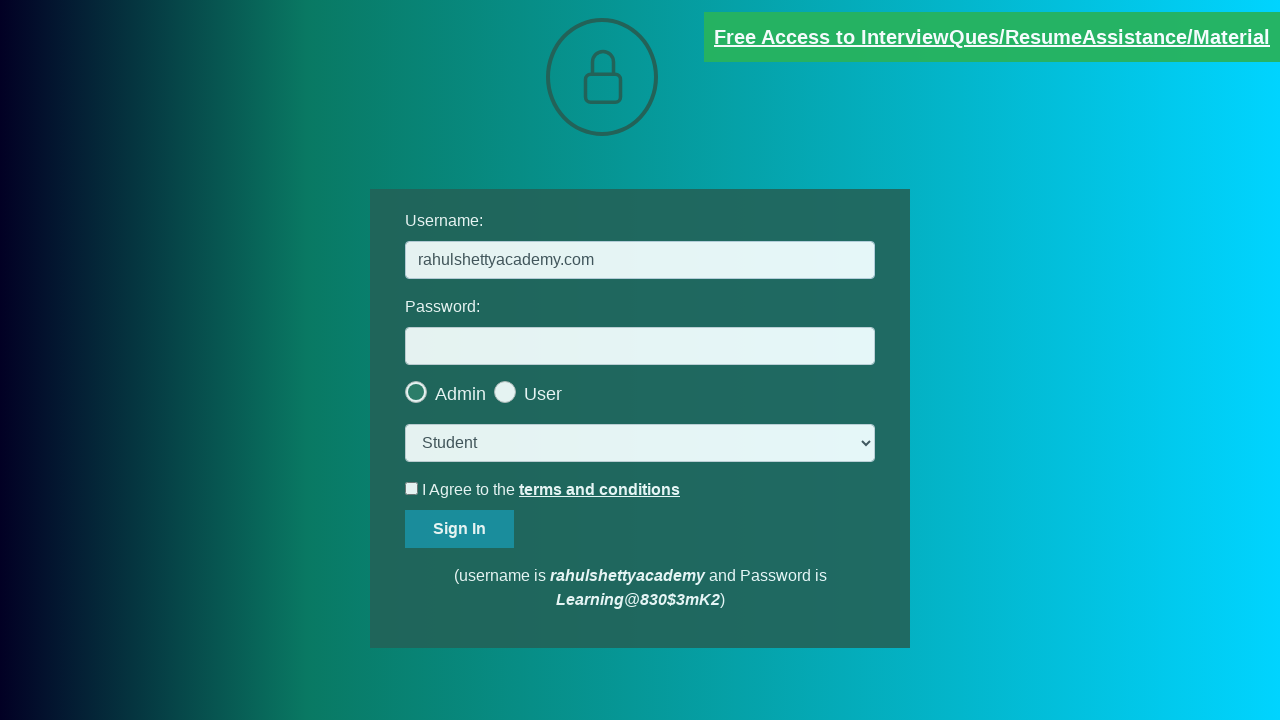

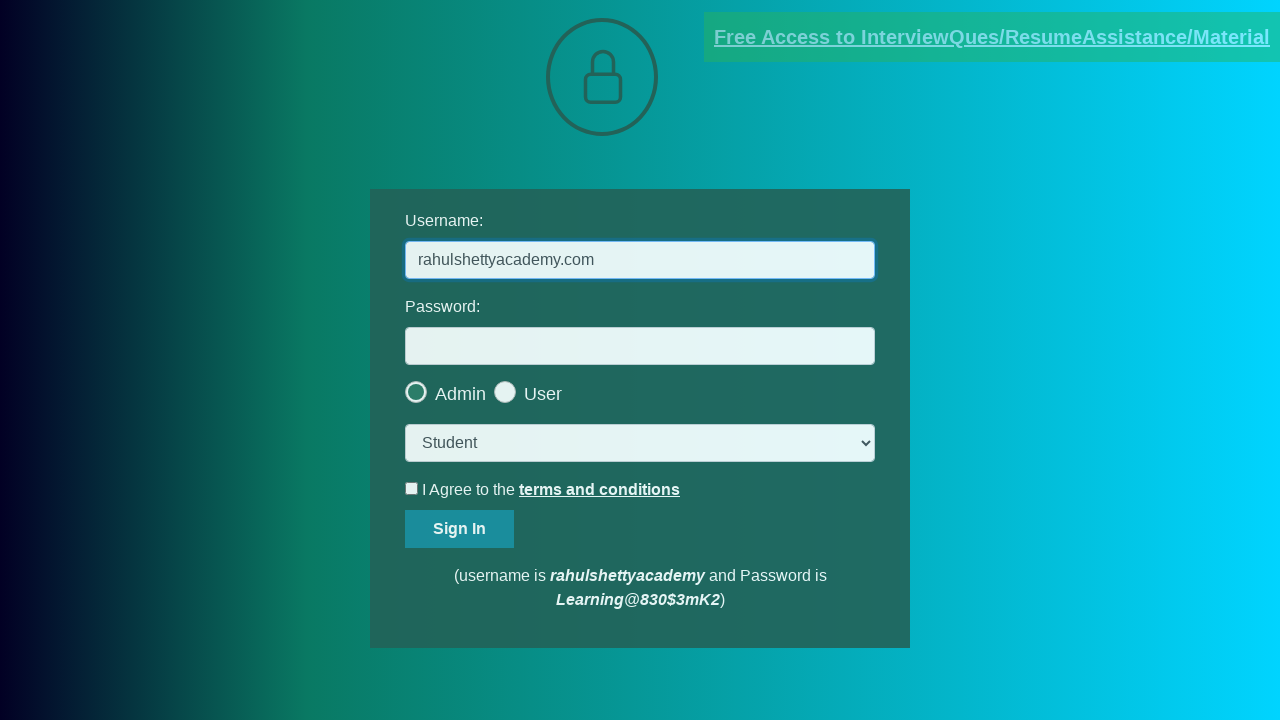